Tests JavaScript prompt dialog by clicking the prompt button, entering text, and accepting the dialog

Starting URL: https://the-internet.herokuapp.com/javascript_alerts

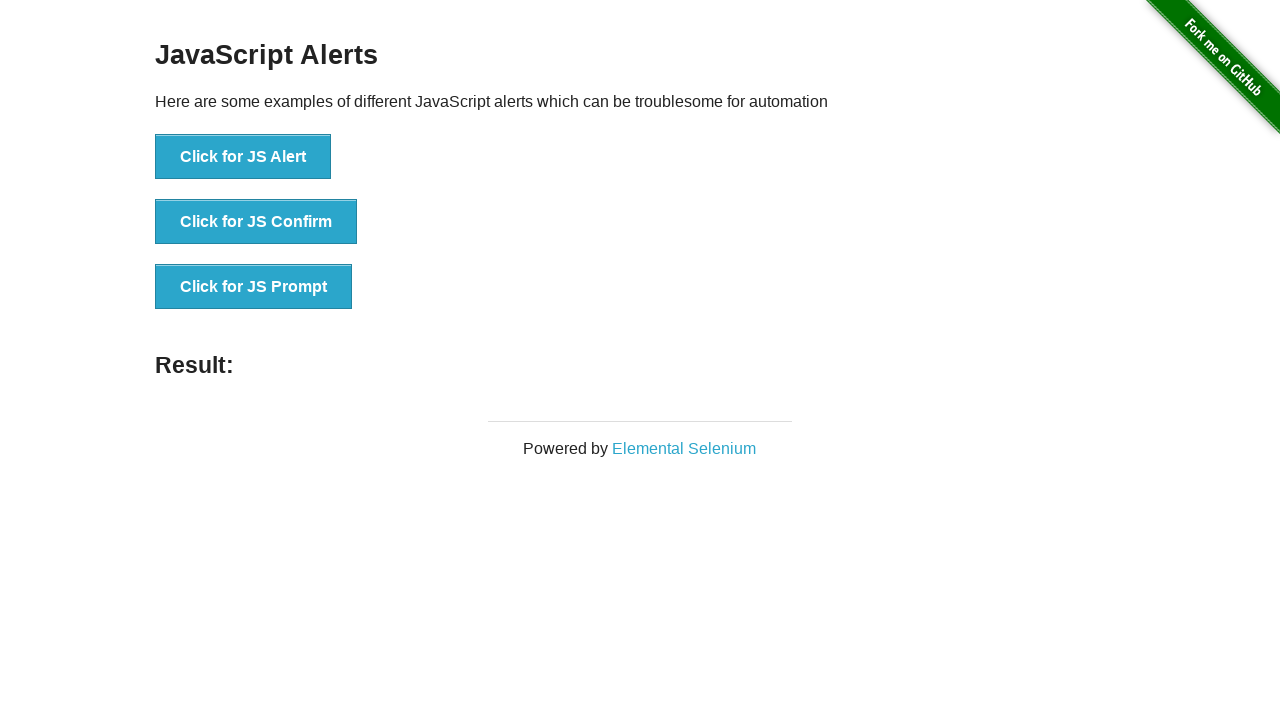

Set up dialog handler to accept prompt with text 'TestInput123'
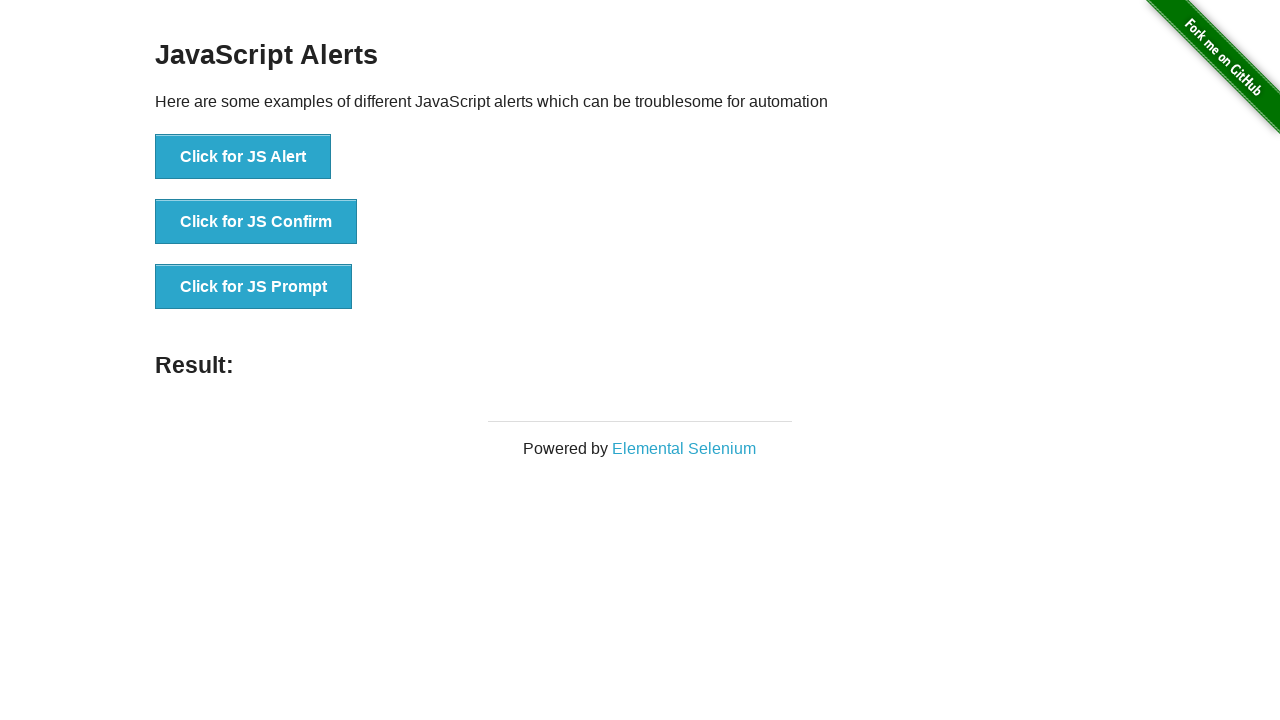

Clicked prompt button to trigger JavaScript prompt dialog at (254, 287) on xpath=//button[@onclick='jsPrompt()']
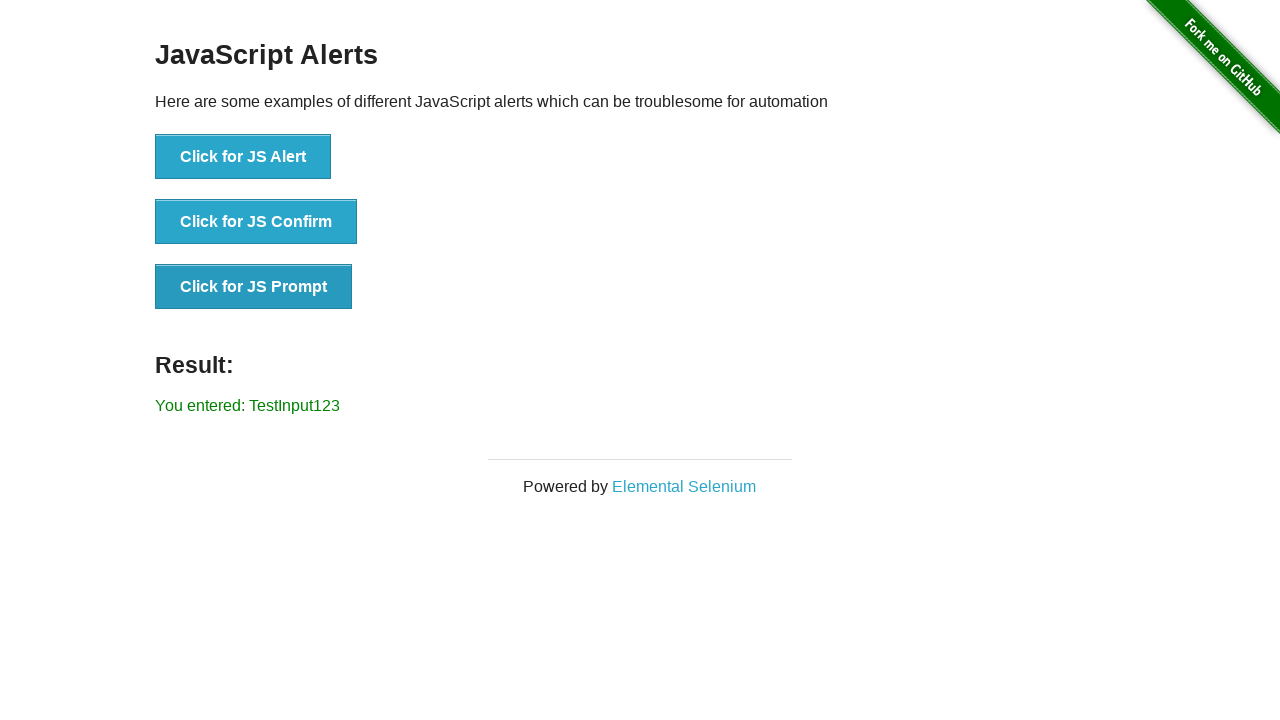

Retrieved result text from page
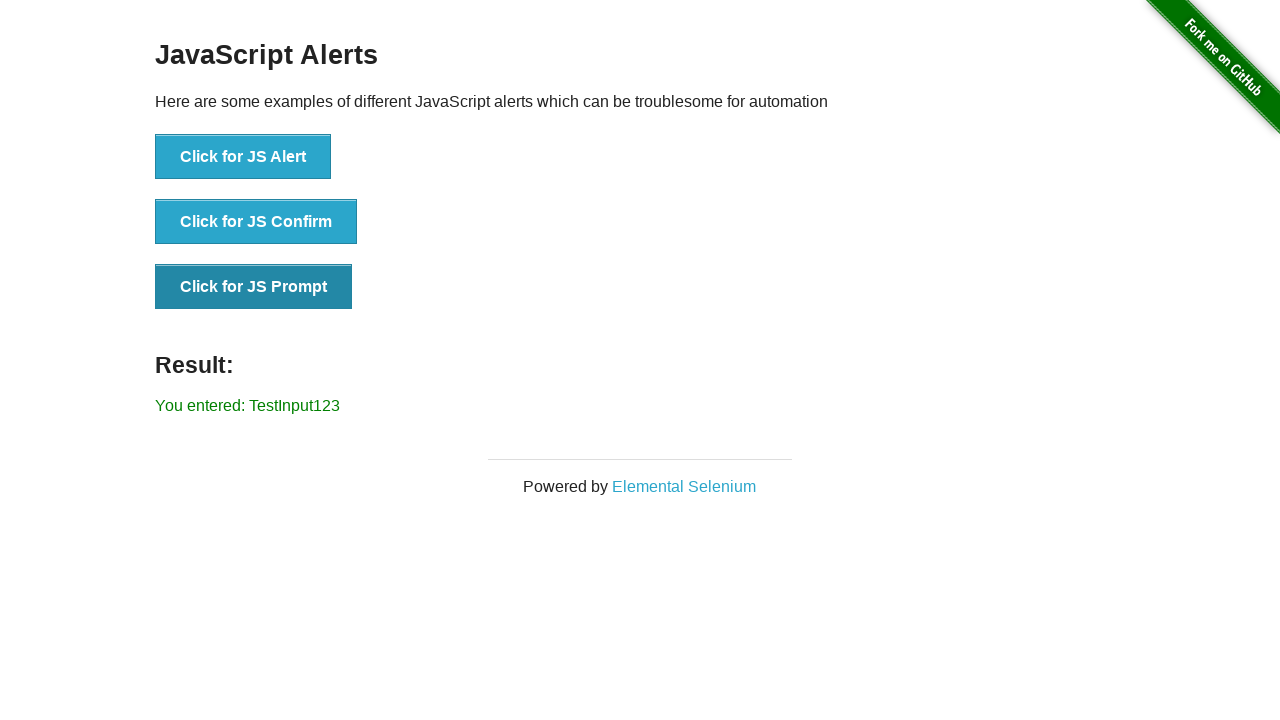

Verified that result text matches expected value 'You entered: TestInput123'
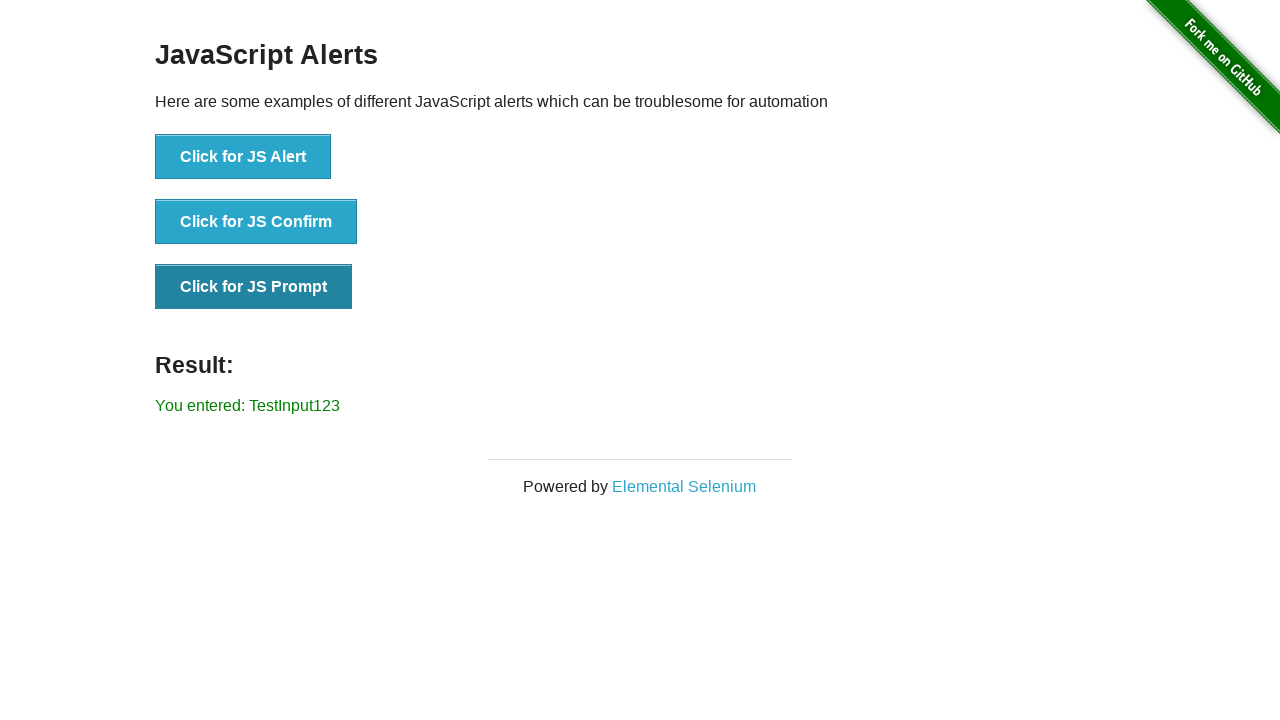

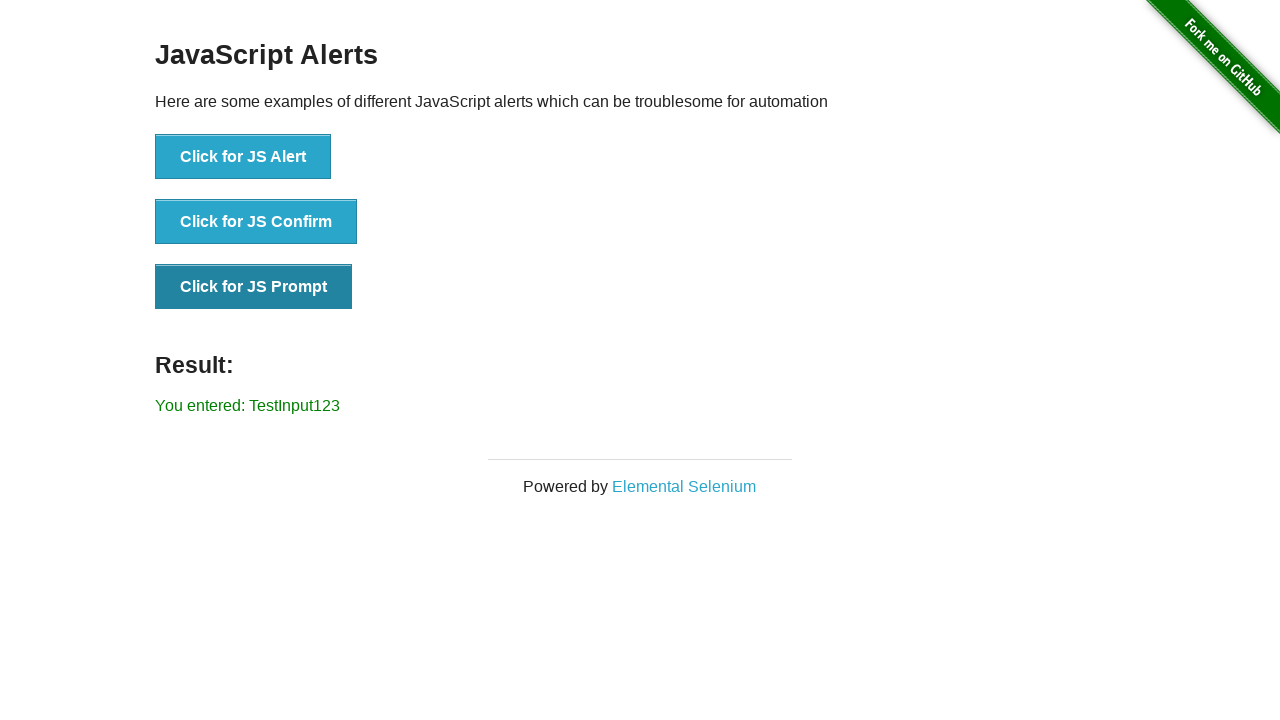